Tests tooltip functionality by hovering over an input field and verifying the tooltip content appears

Starting URL: https://automationfc.github.io/jquery-tooltip/

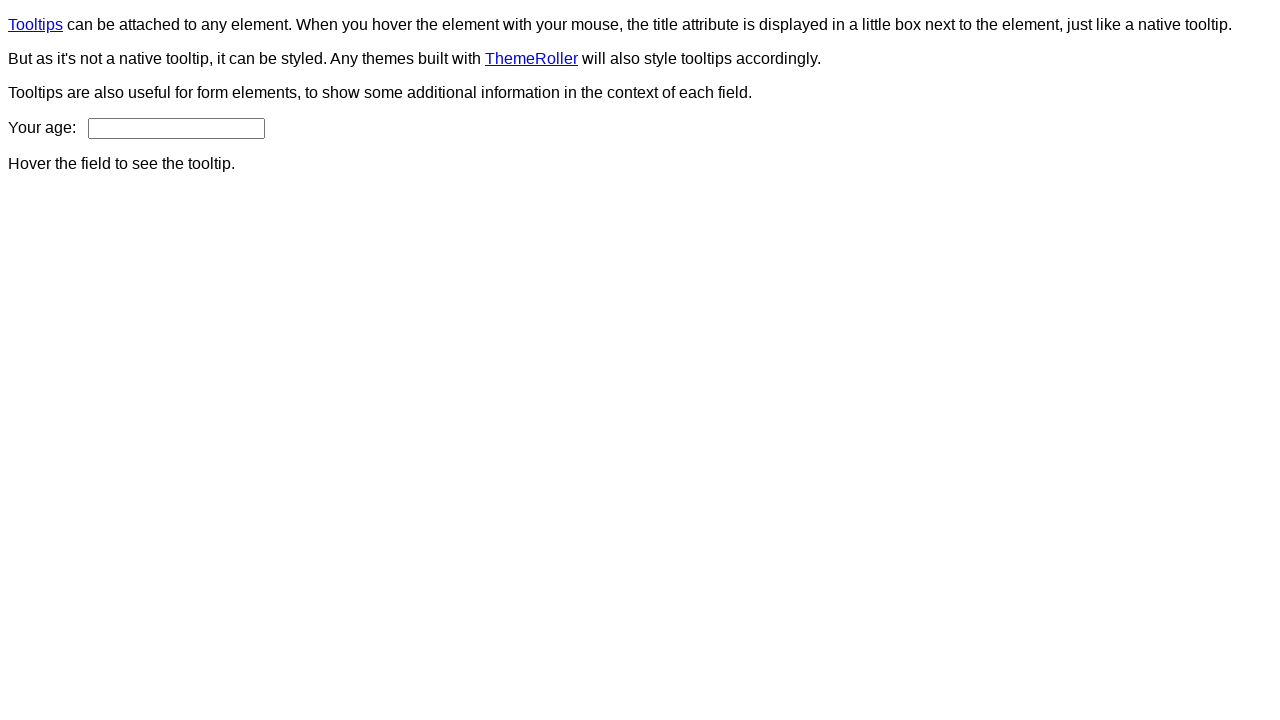

Hovered over age input field to trigger tooltip at (176, 128) on #age
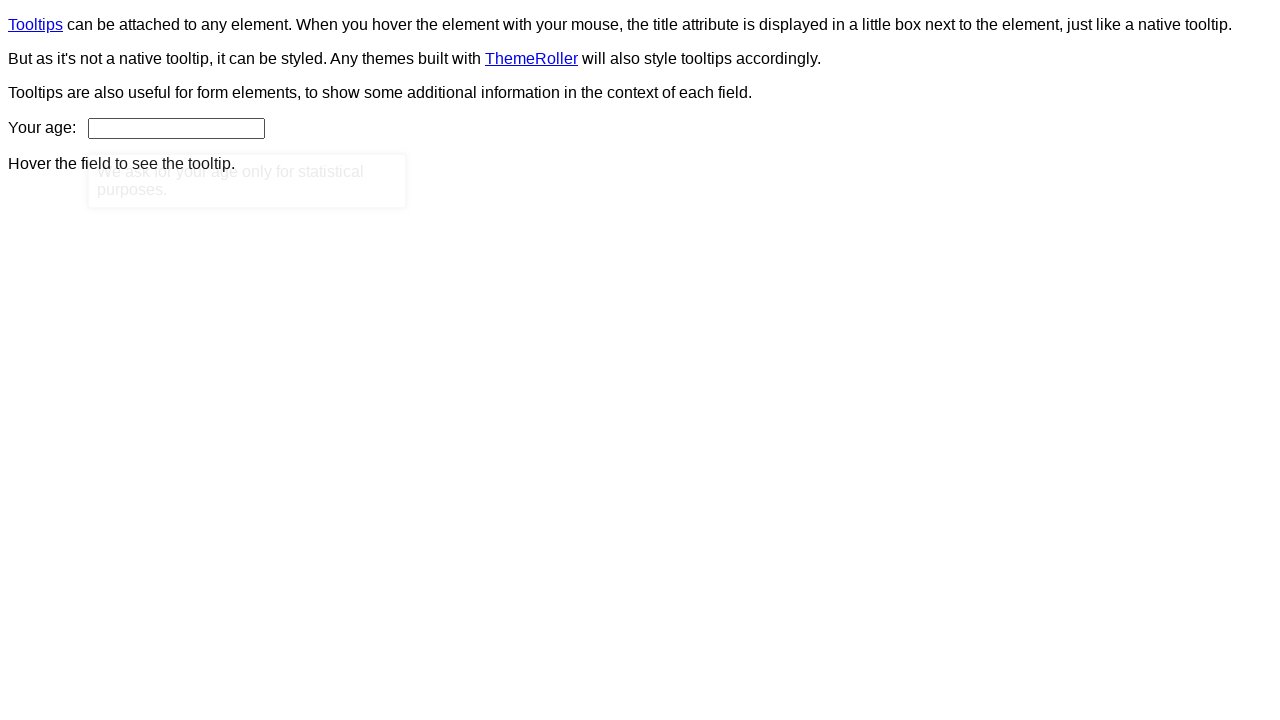

Tooltip content element appeared and loaded
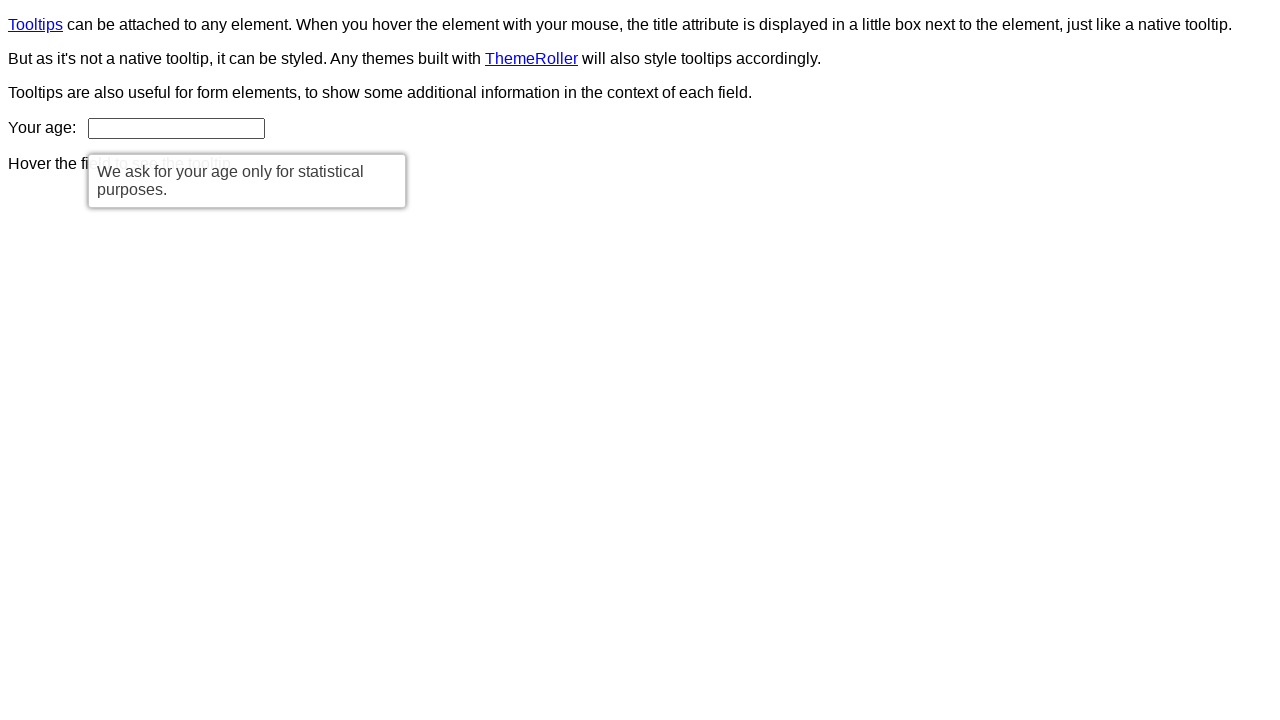

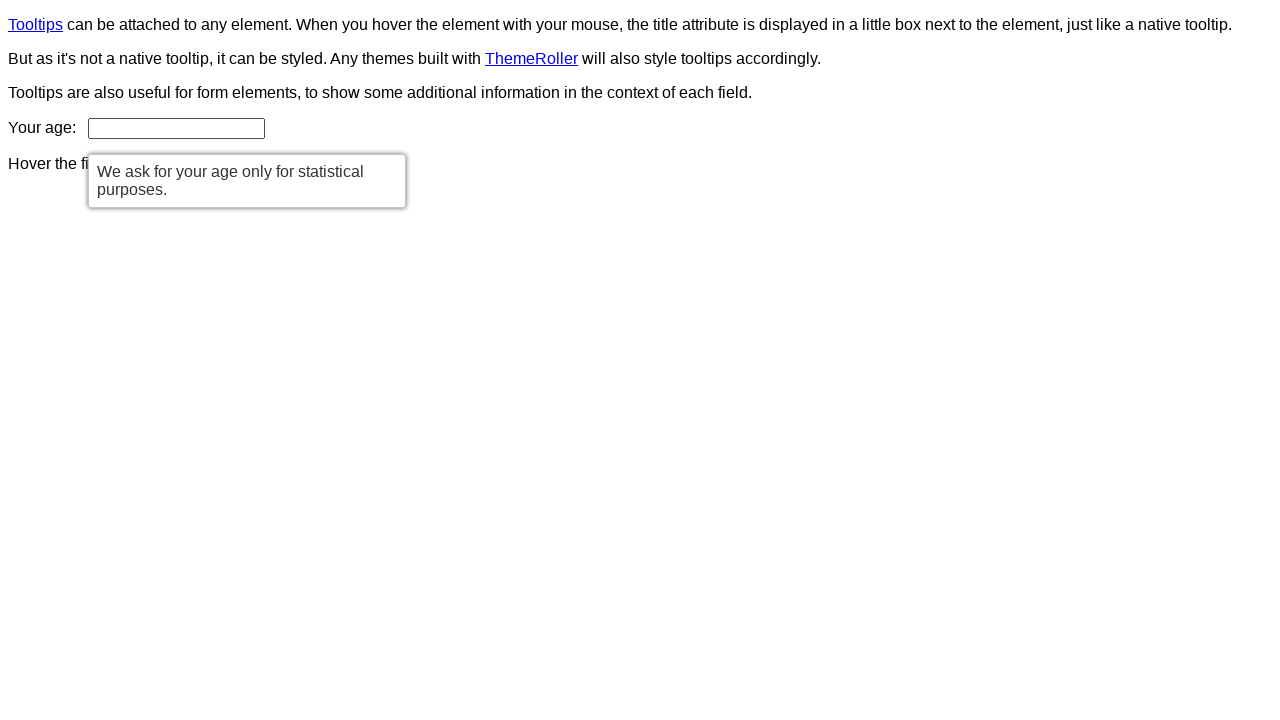